Tests iframe handling by iterating through all iframes on the page to find and click a button with ID "Click" inside one of them

Starting URL: https://leafground.com/frame.xhtml

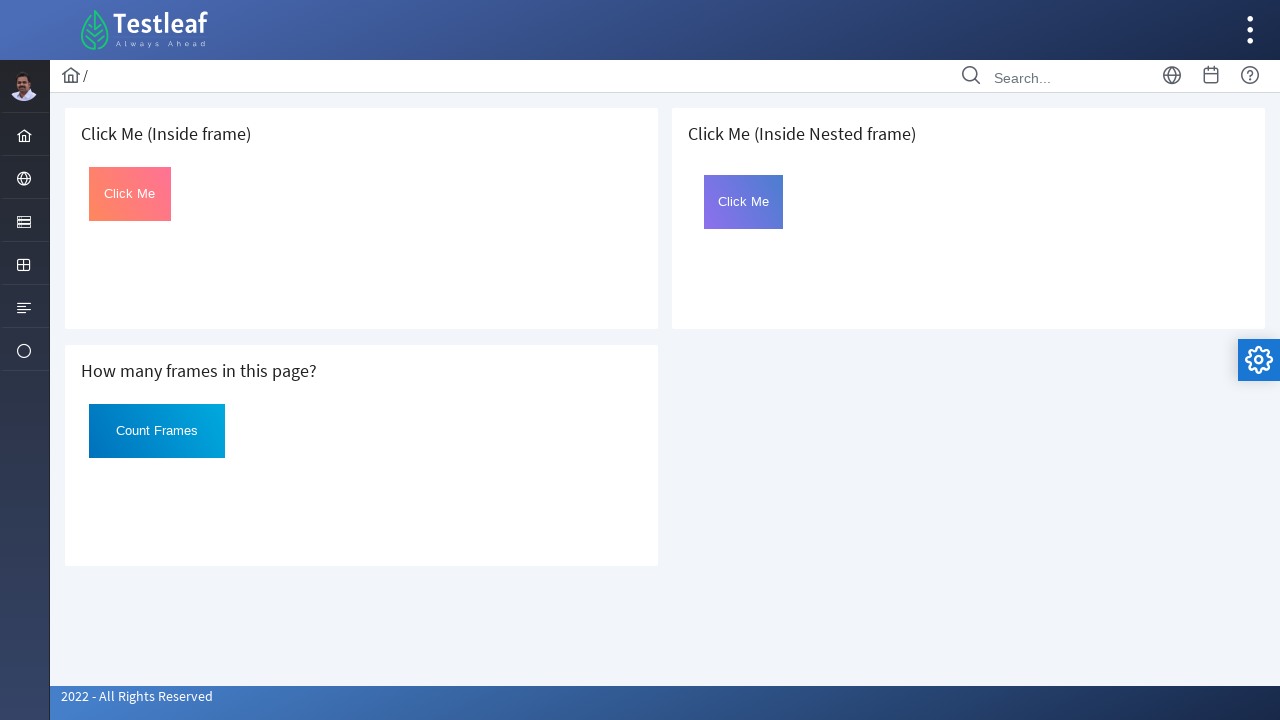

Retrieved all iframes from the page
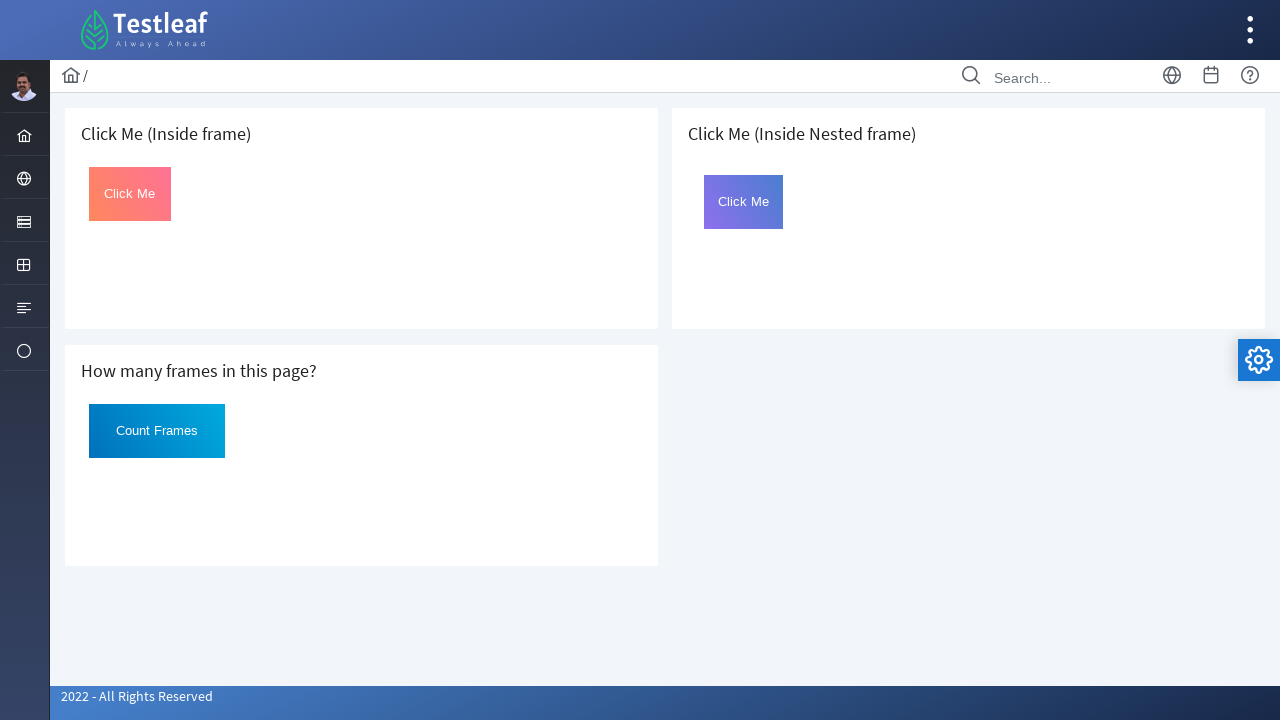

Located button with ID 'Click' in current frame
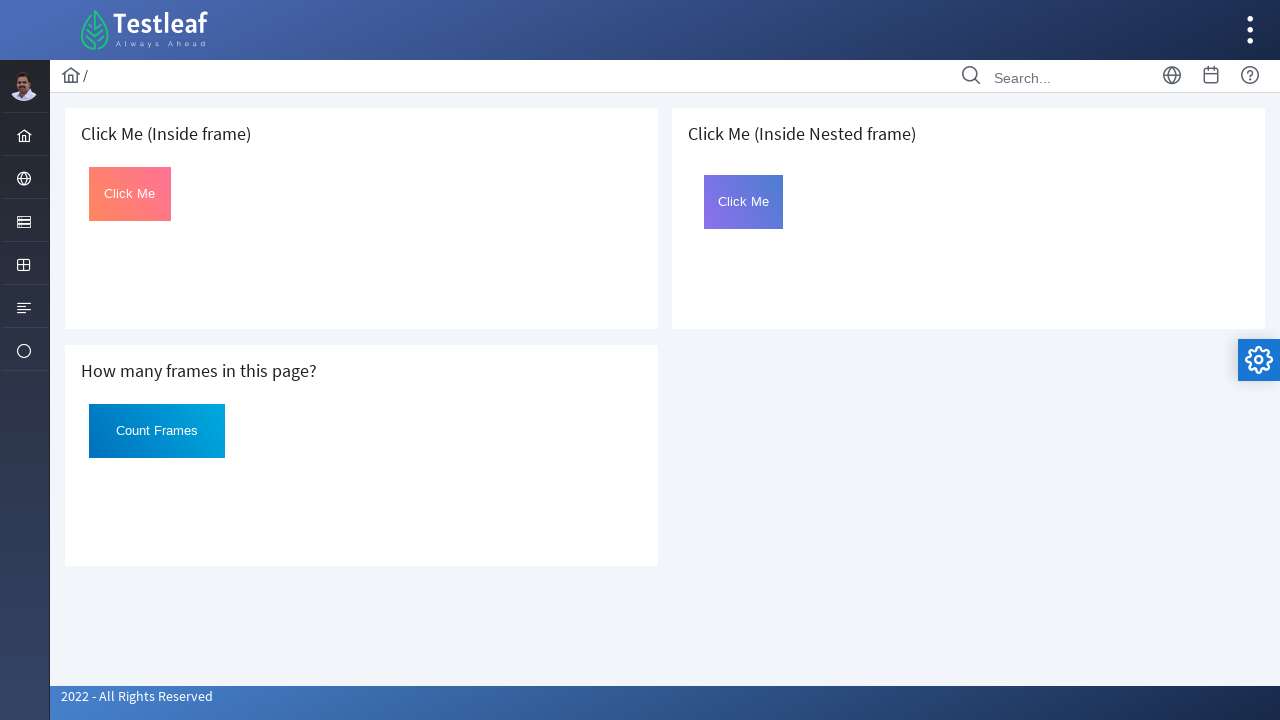

Located button with ID 'Click' in current frame
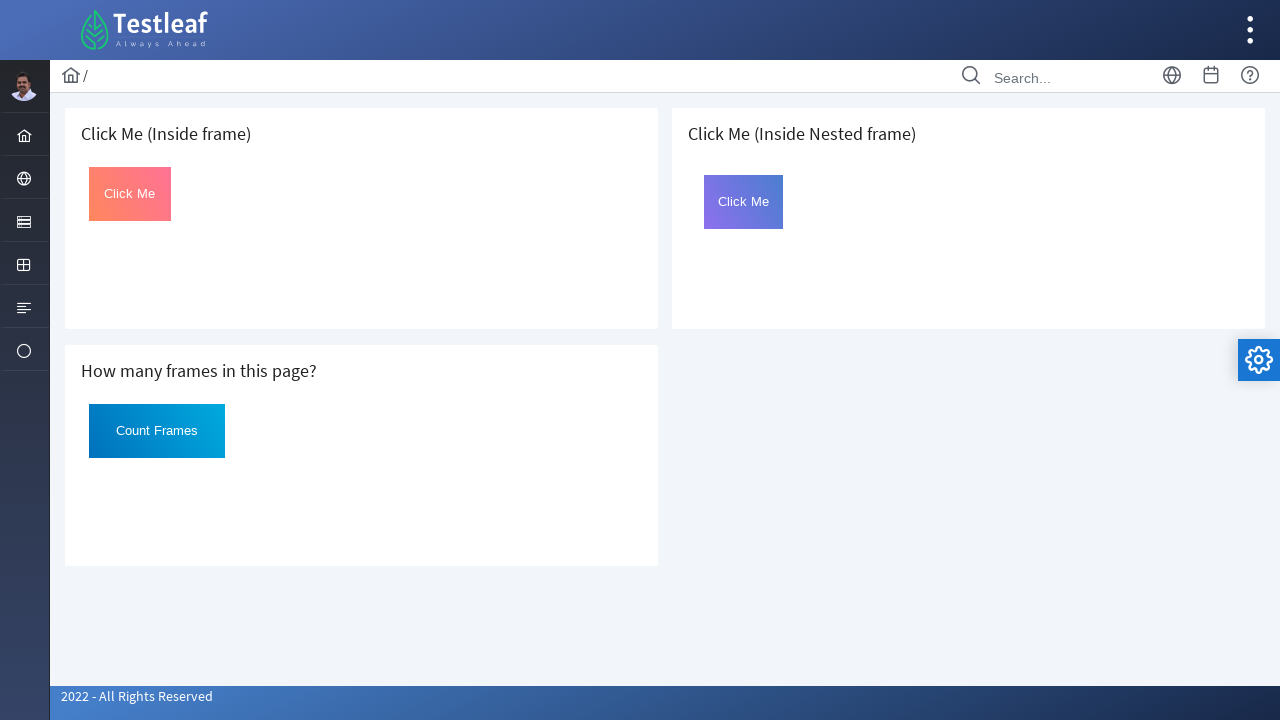

Clicked the 'Click' button found in iframe at (130, 194) on #Click
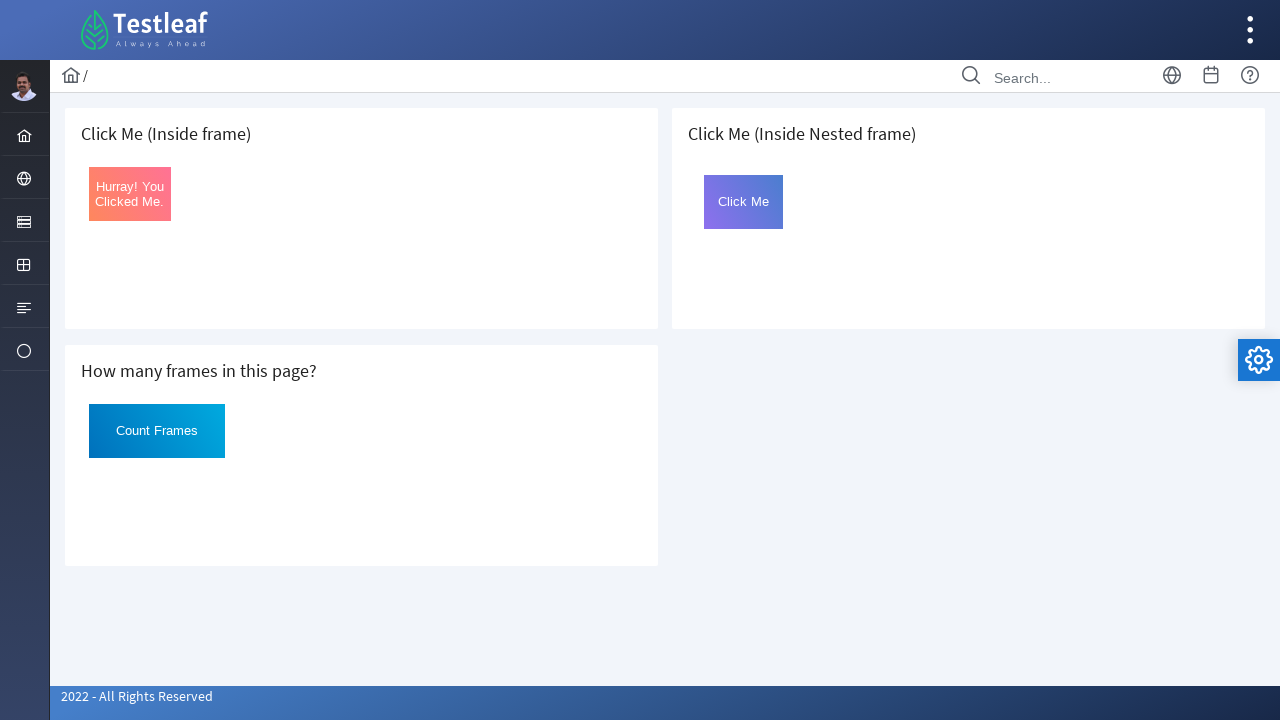

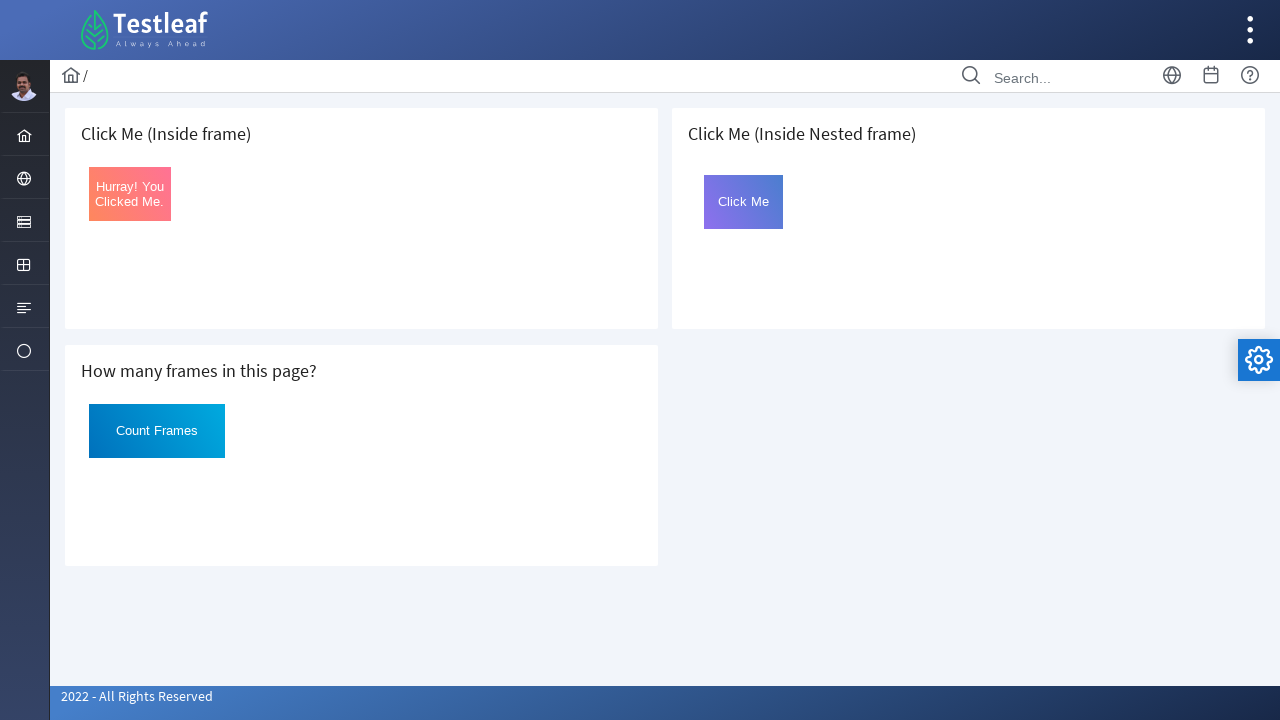